Navigates to the Selenium website homepage, waits for the page to load, retrieves the body text content, and maximizes the browser window.

Starting URL: https://selenium.dev/

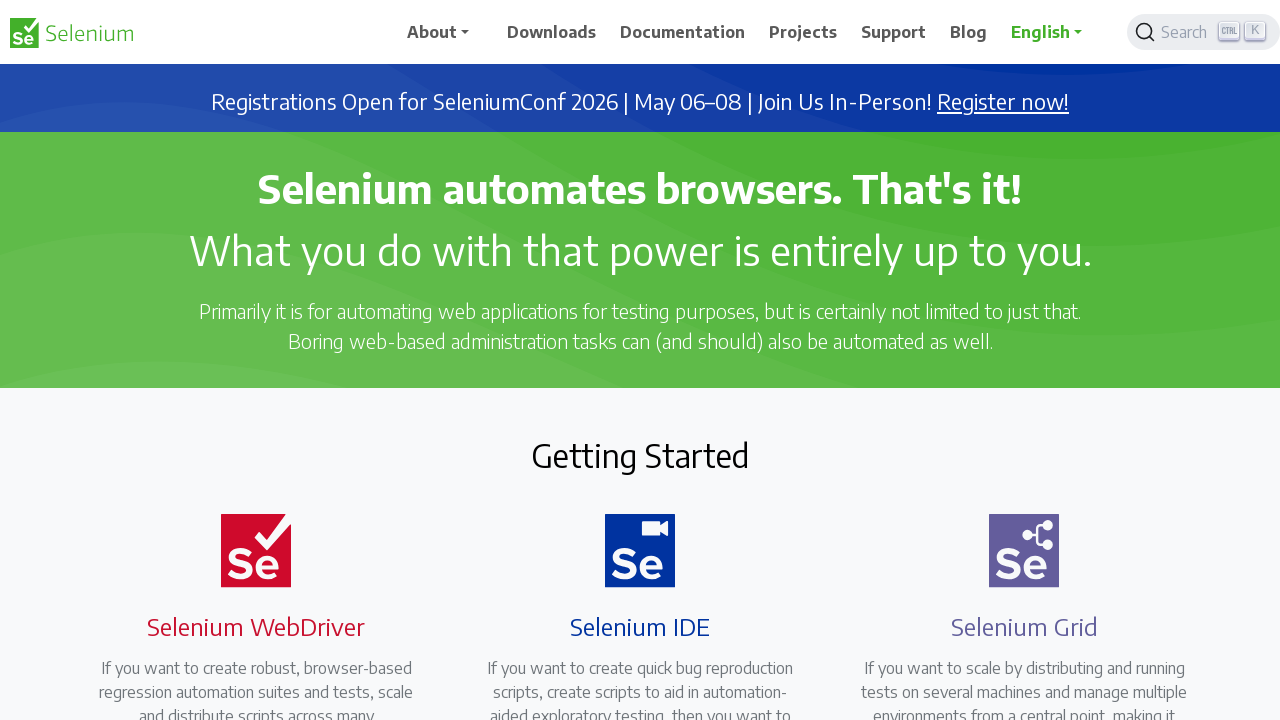

Navigated to Selenium website homepage
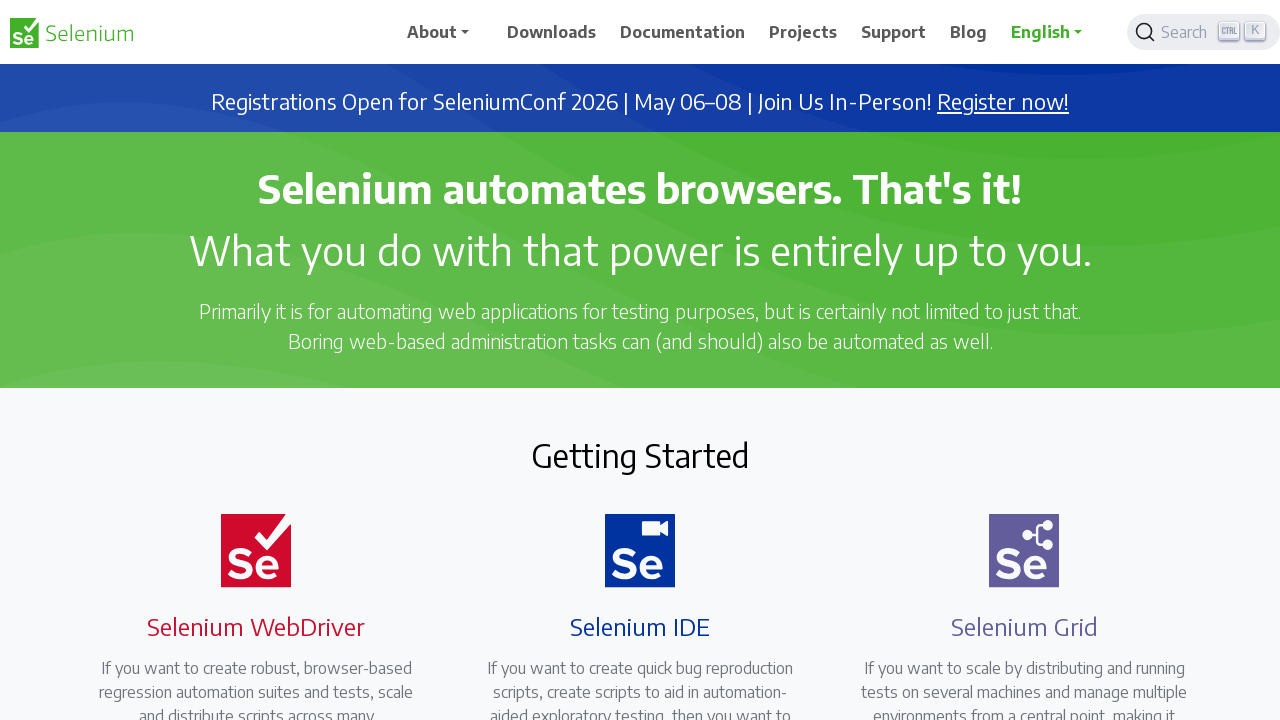

Page loaded (domcontentloaded state reached)
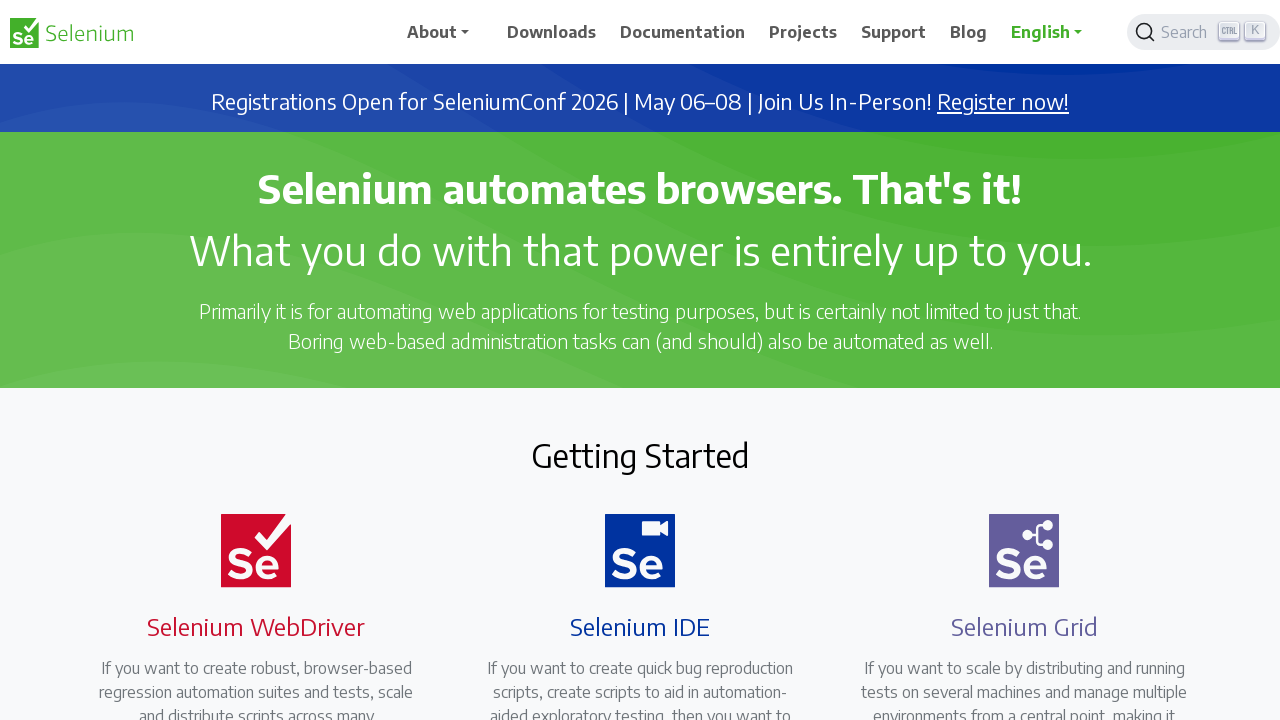

Body element is ready
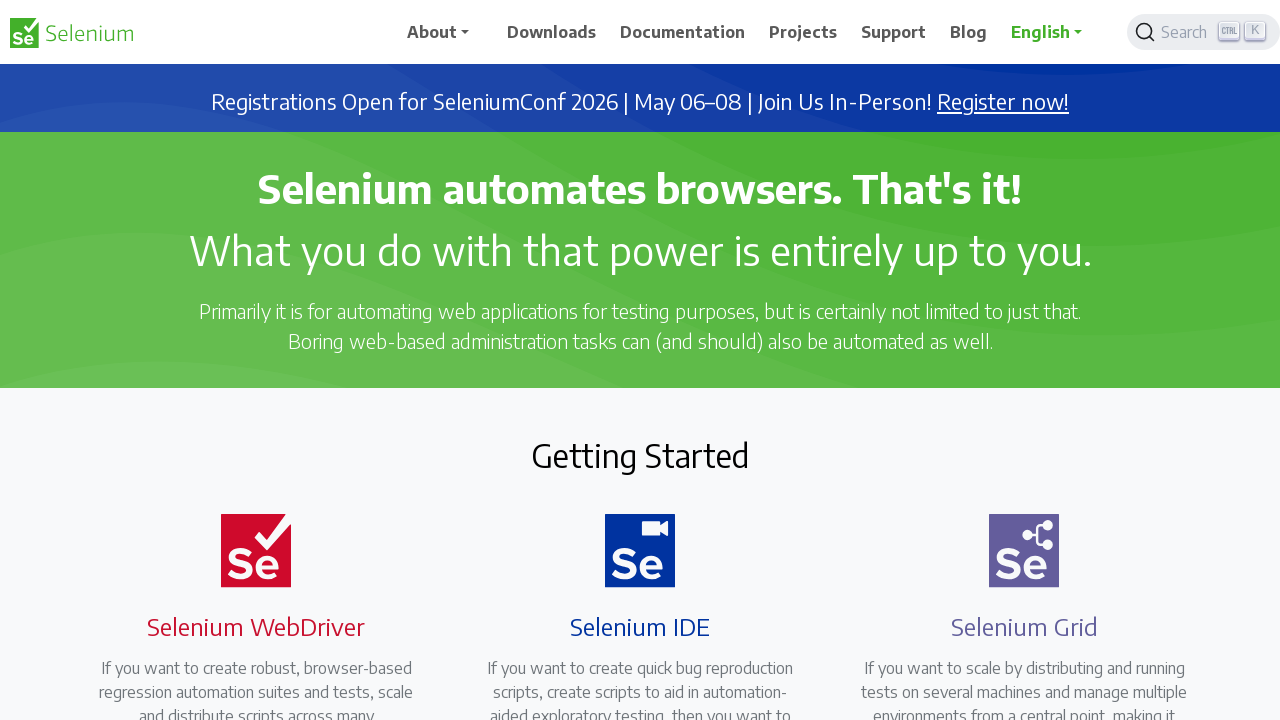

Retrieved body text content (3033 characters)
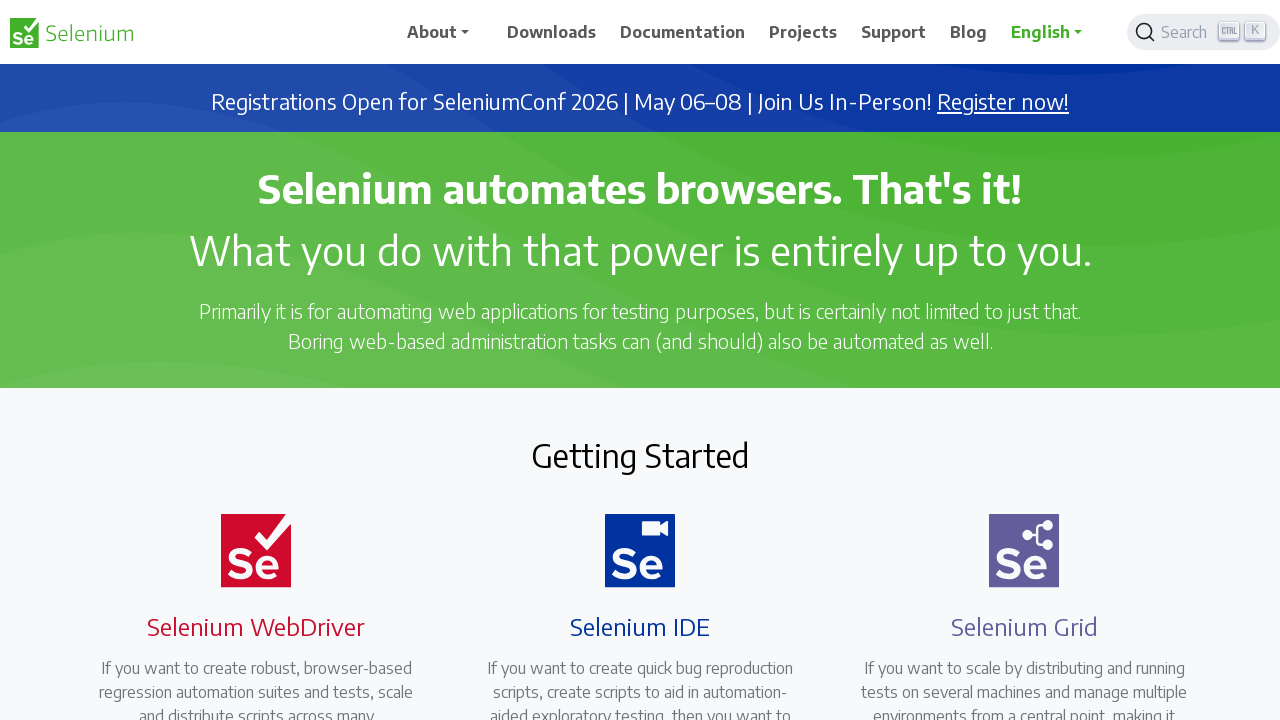

Browser window maximized to 1920x1080
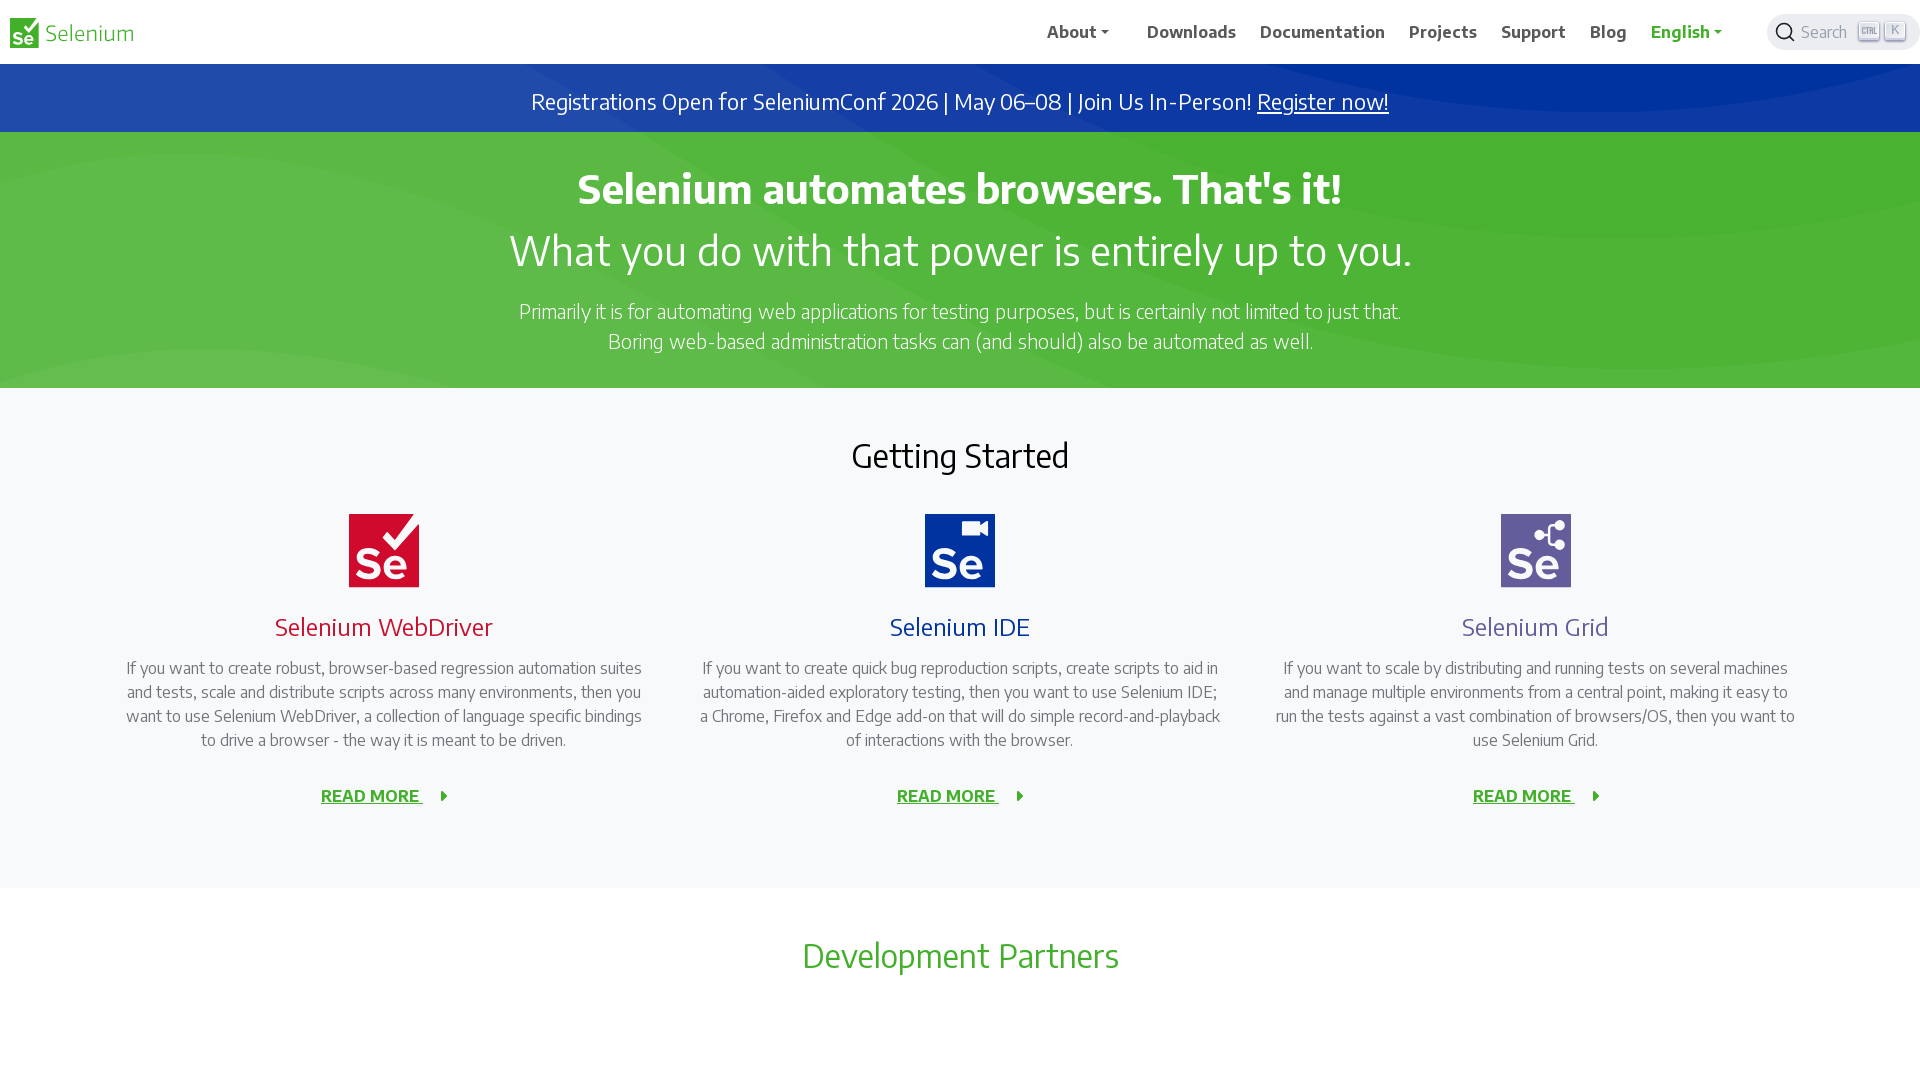

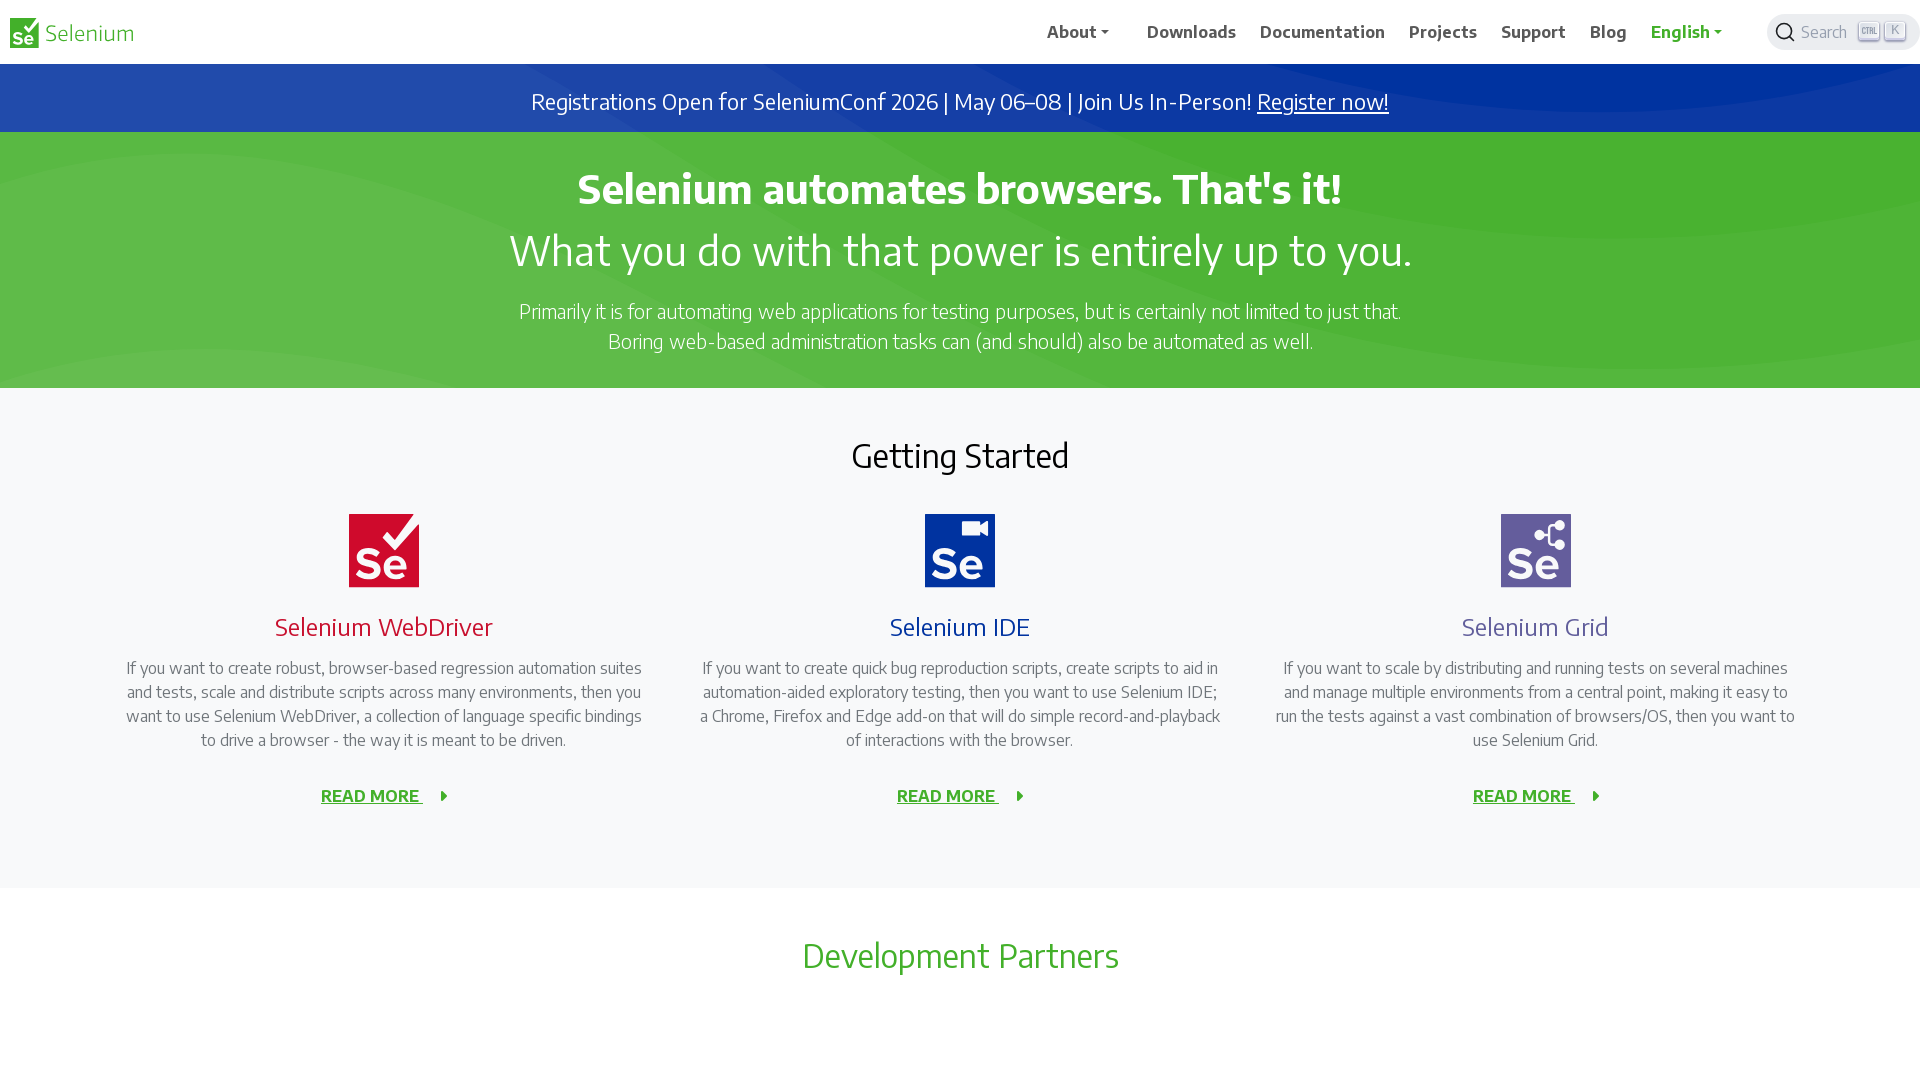